Tests handling a basic JavaScript alert by clicking a button, accepting the alert, and verifying the result message

Starting URL: https://the-internet.herokuapp.com/javascript_alerts

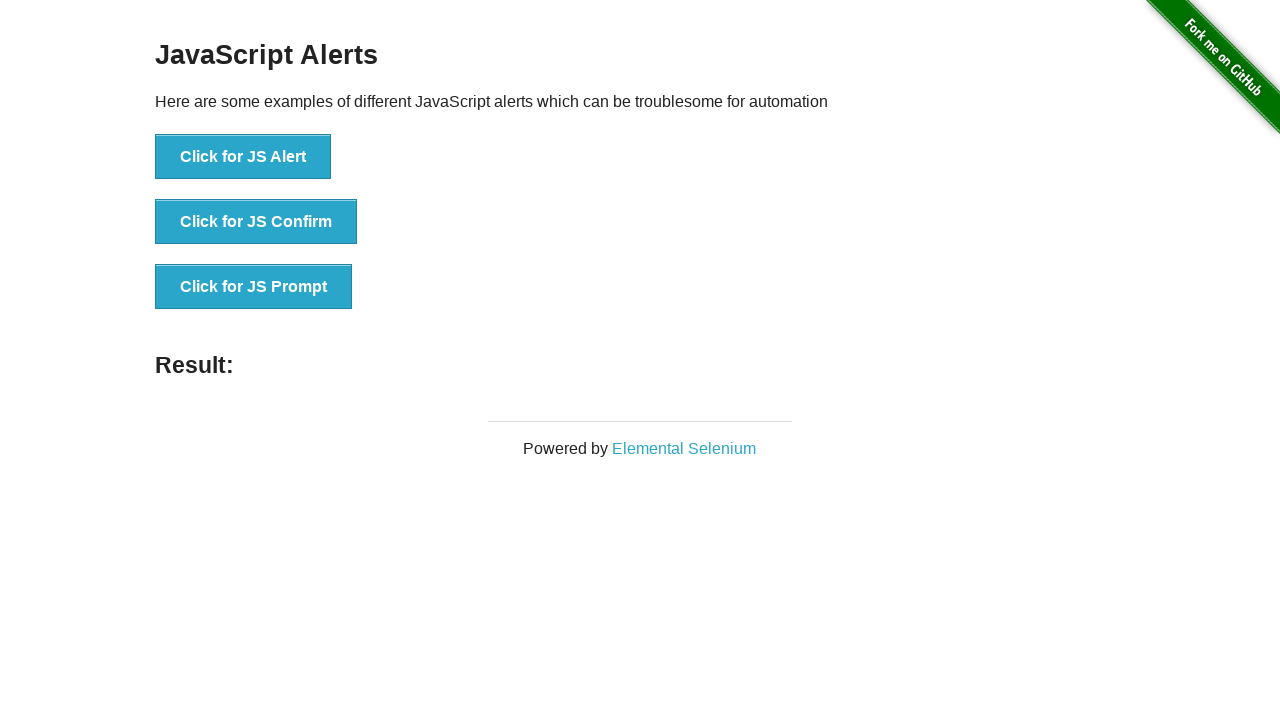

Clicked button to trigger JS Alert at (243, 157) on xpath=//button[contains(text(), 'Click for JS Alert')]
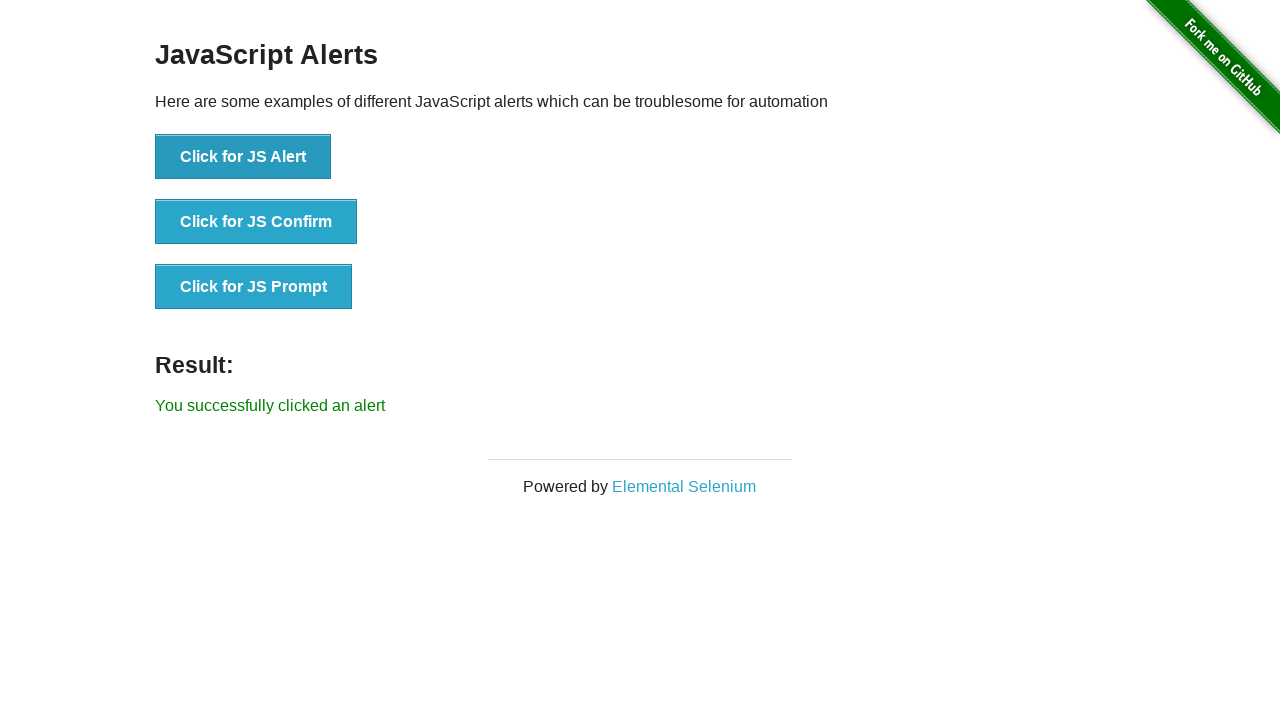

Set up dialog handler to accept alert
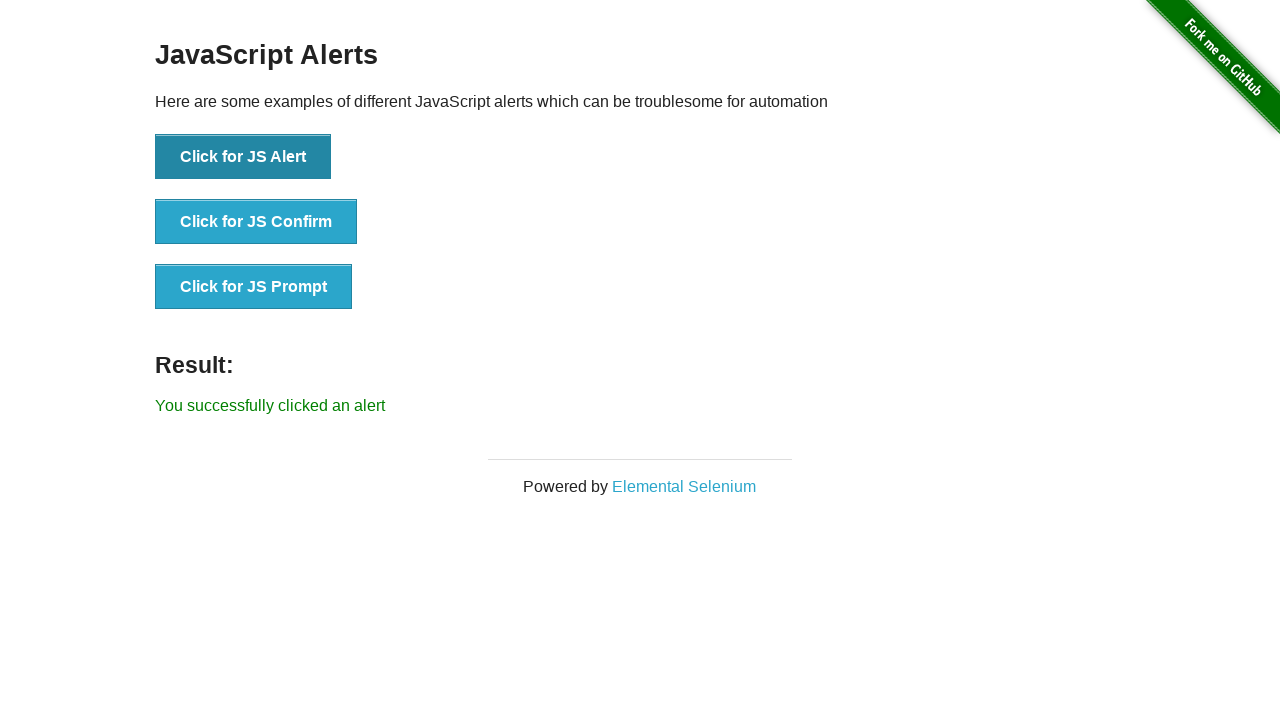

Result message element appeared after accepting alert
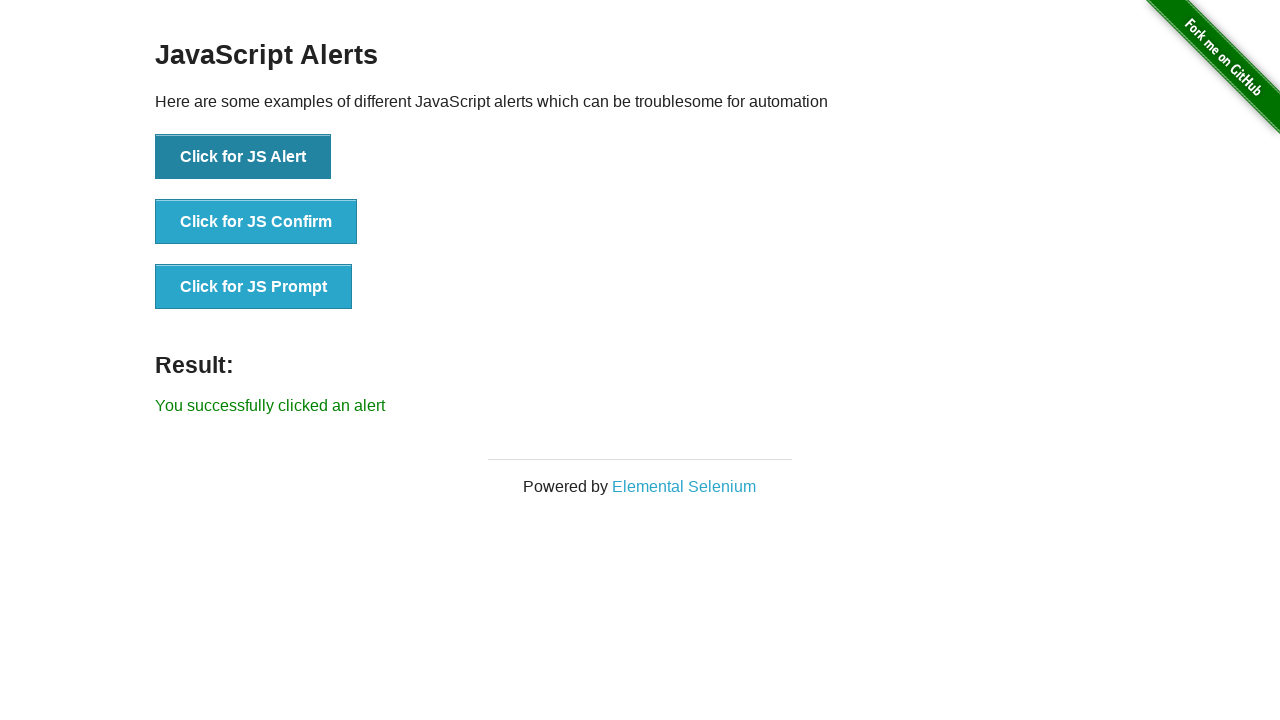

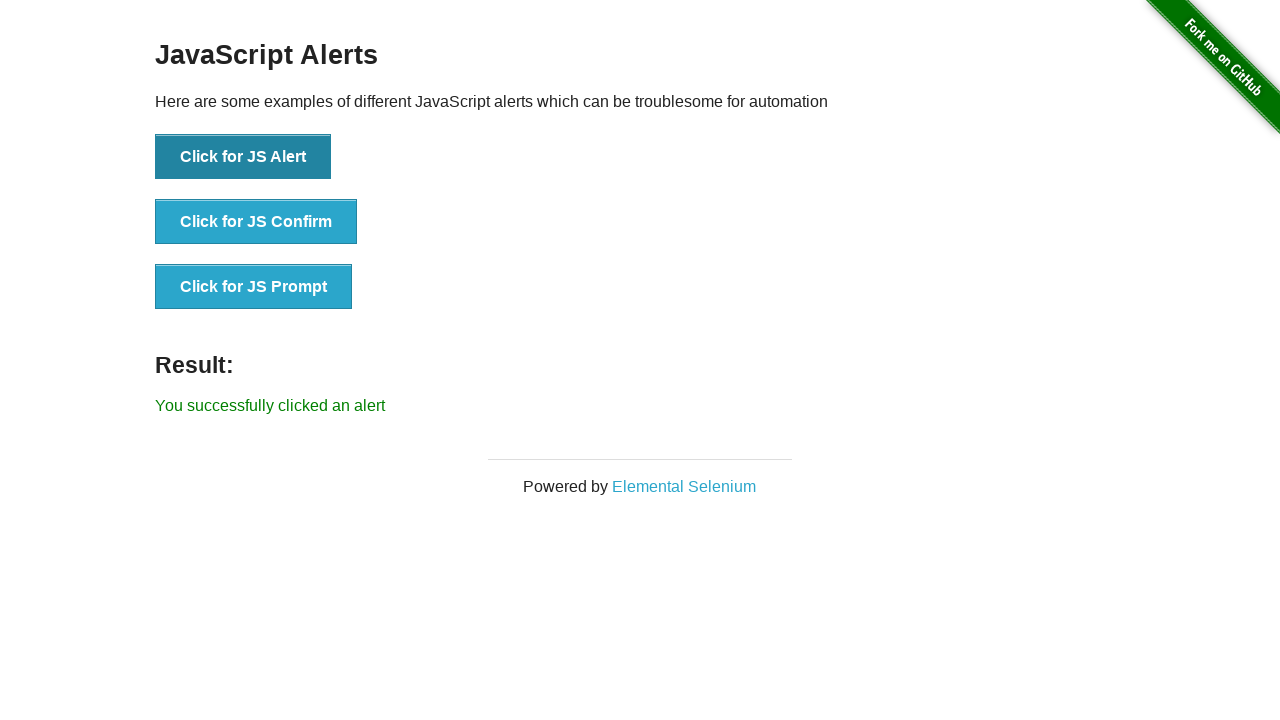